Tests explicit wait functionality by waiting for a button to become clickable, clicking it, and verifying that a success message is displayed.

Starting URL: http://suninjuly.github.io/wait2.html

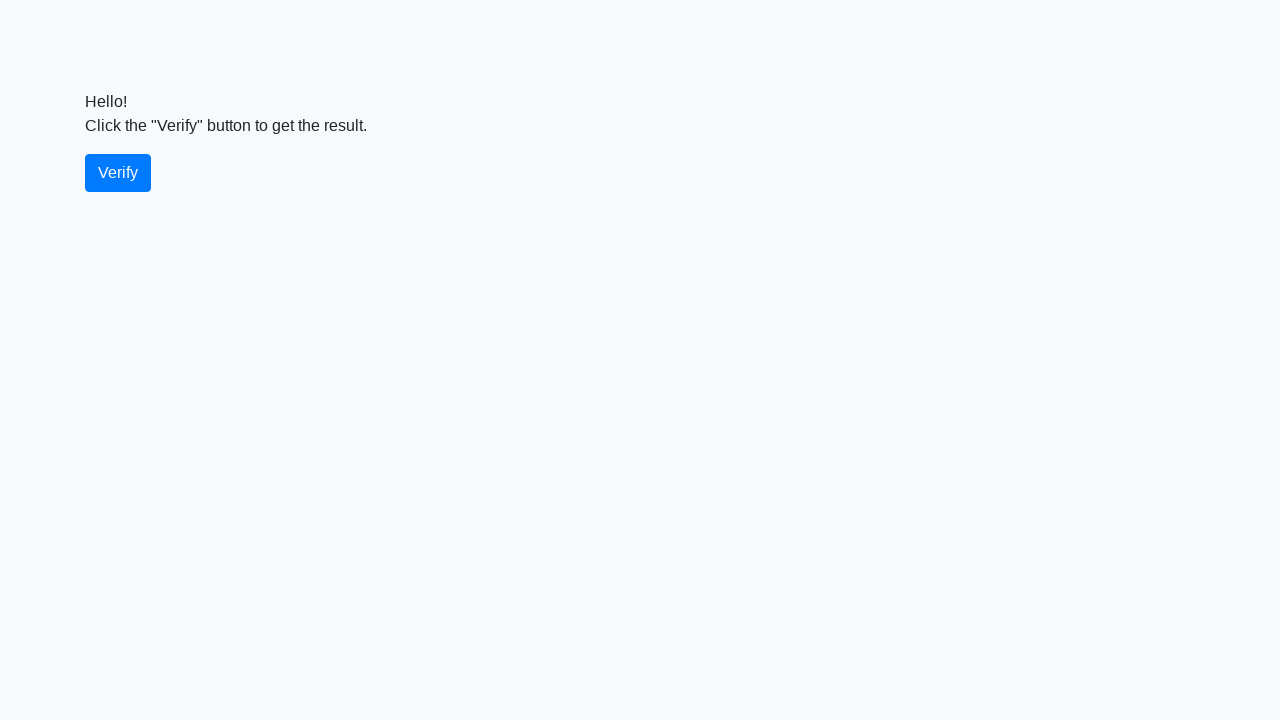

Waited for verify button to become visible
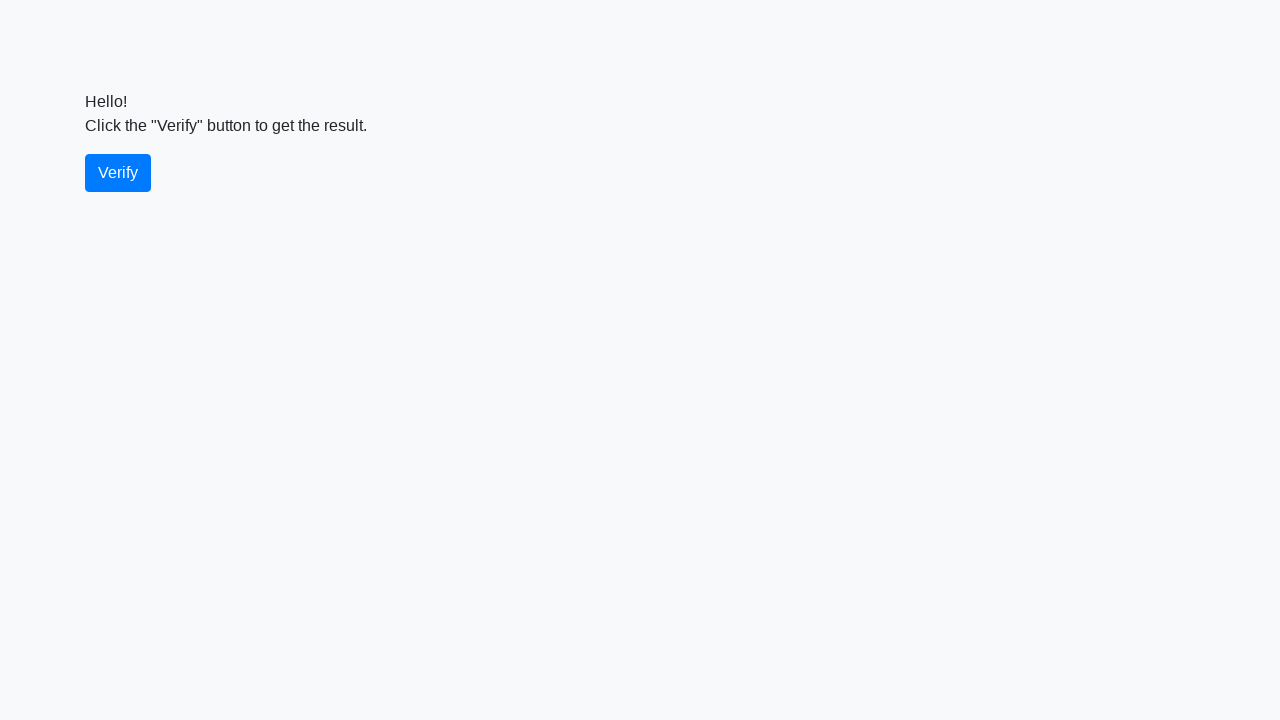

Clicked the verify button at (118, 173) on #verify
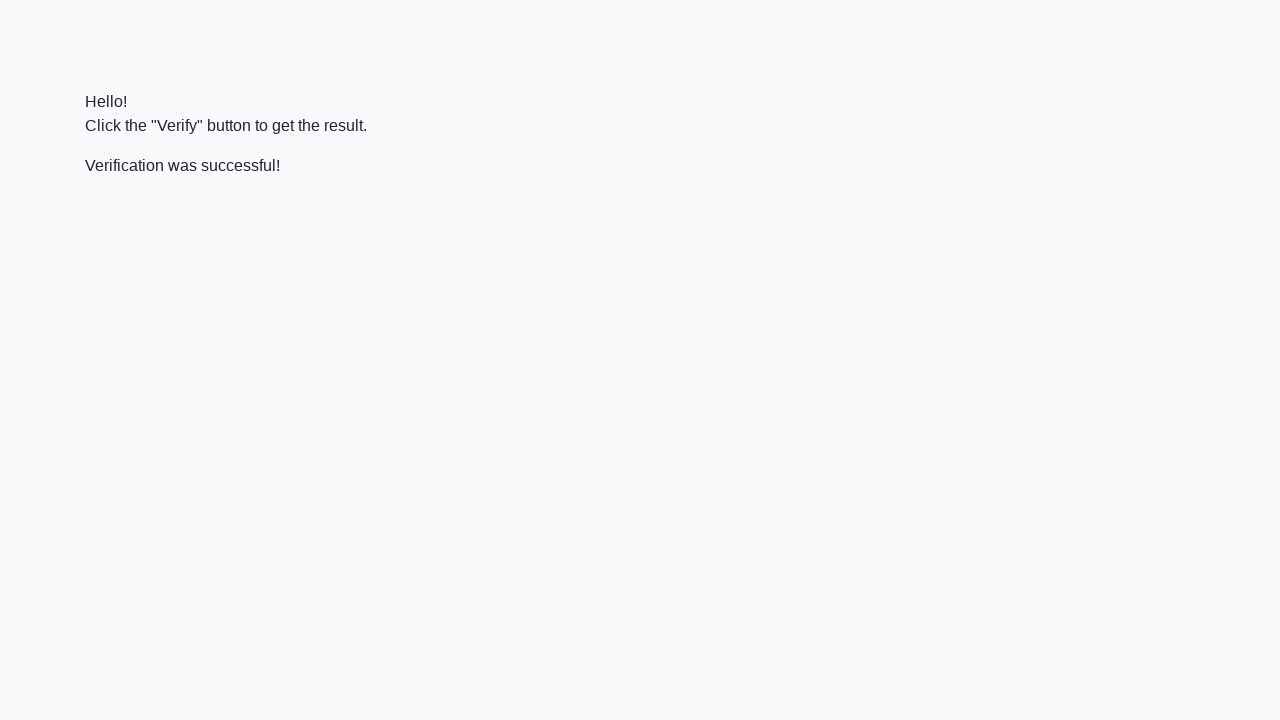

Located the verify message element
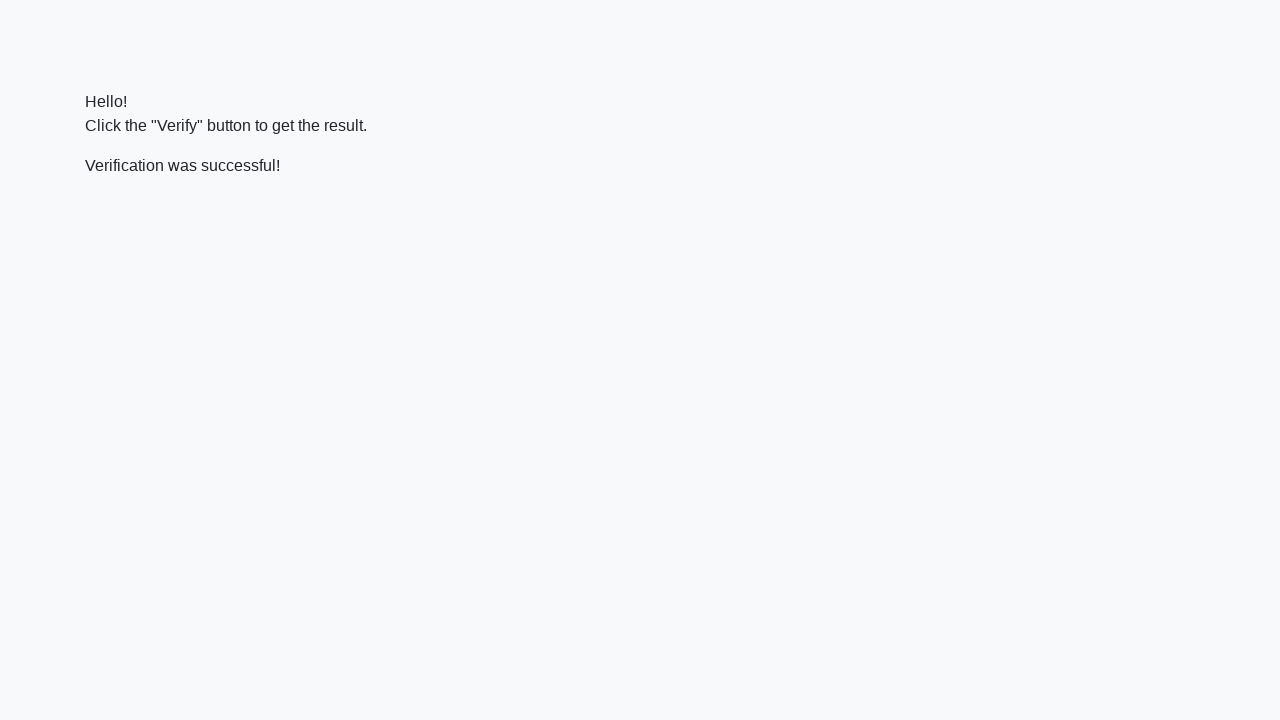

Waited for success message to become visible
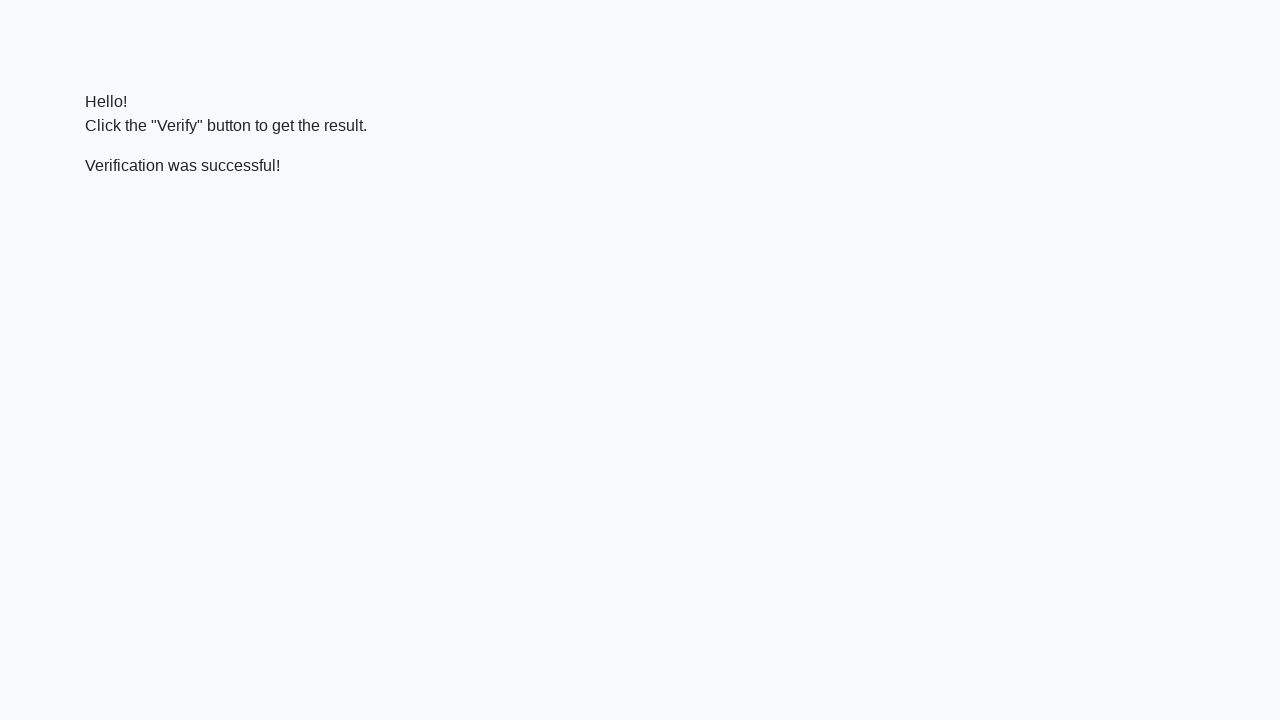

Verified that success message contains 'successful'
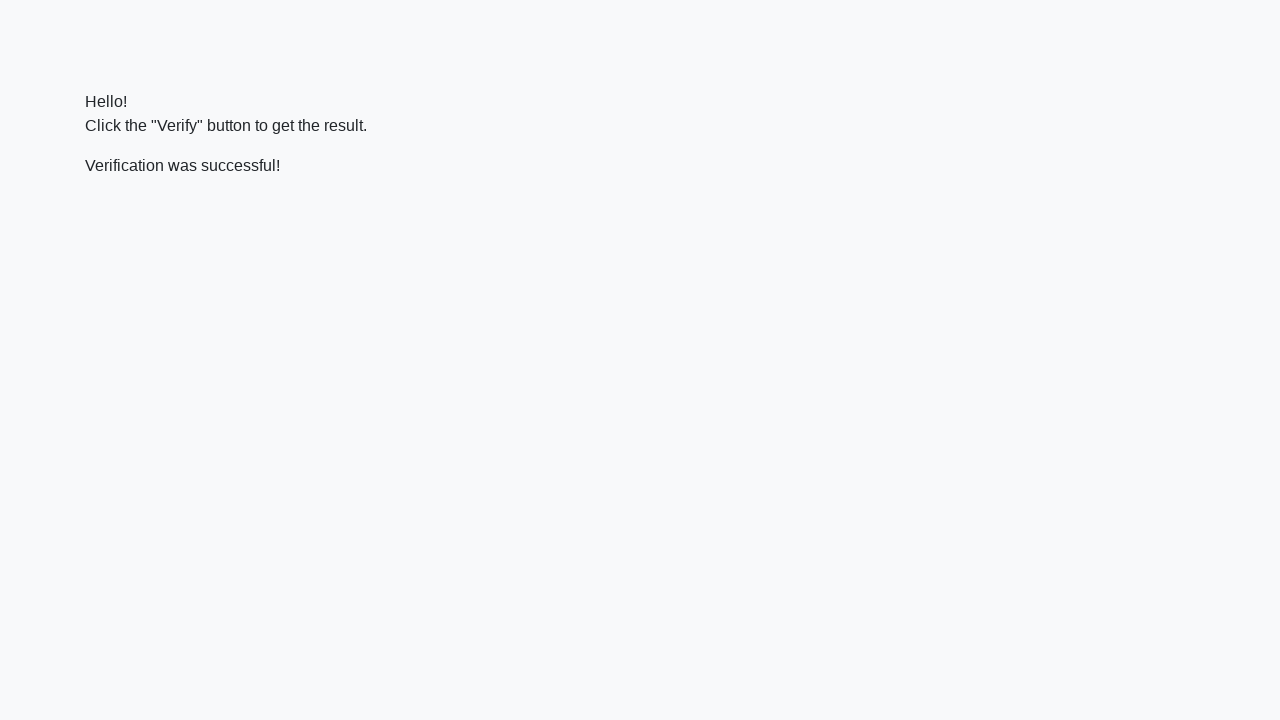

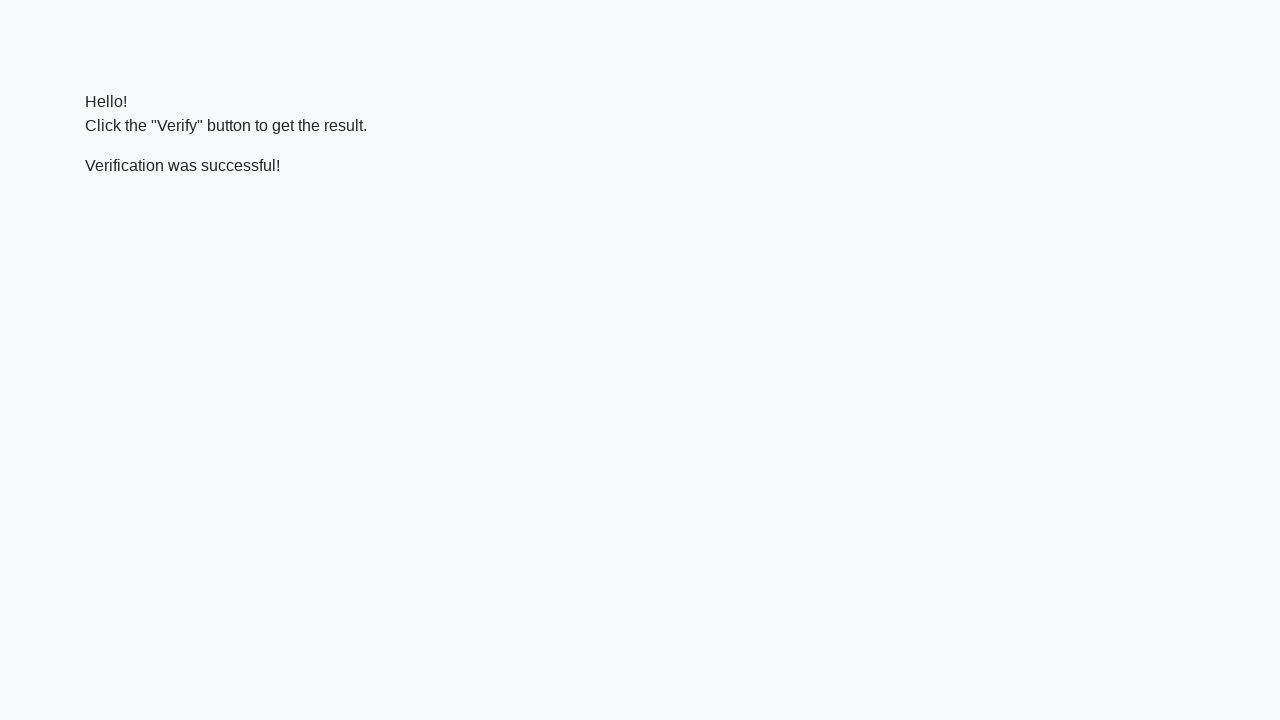